Tests dynamic loading functionality by clicking a start button to trigger content loading, then refreshing and repeating the process

Starting URL: https://the-internet.herokuapp.com/dynamic_loading/1

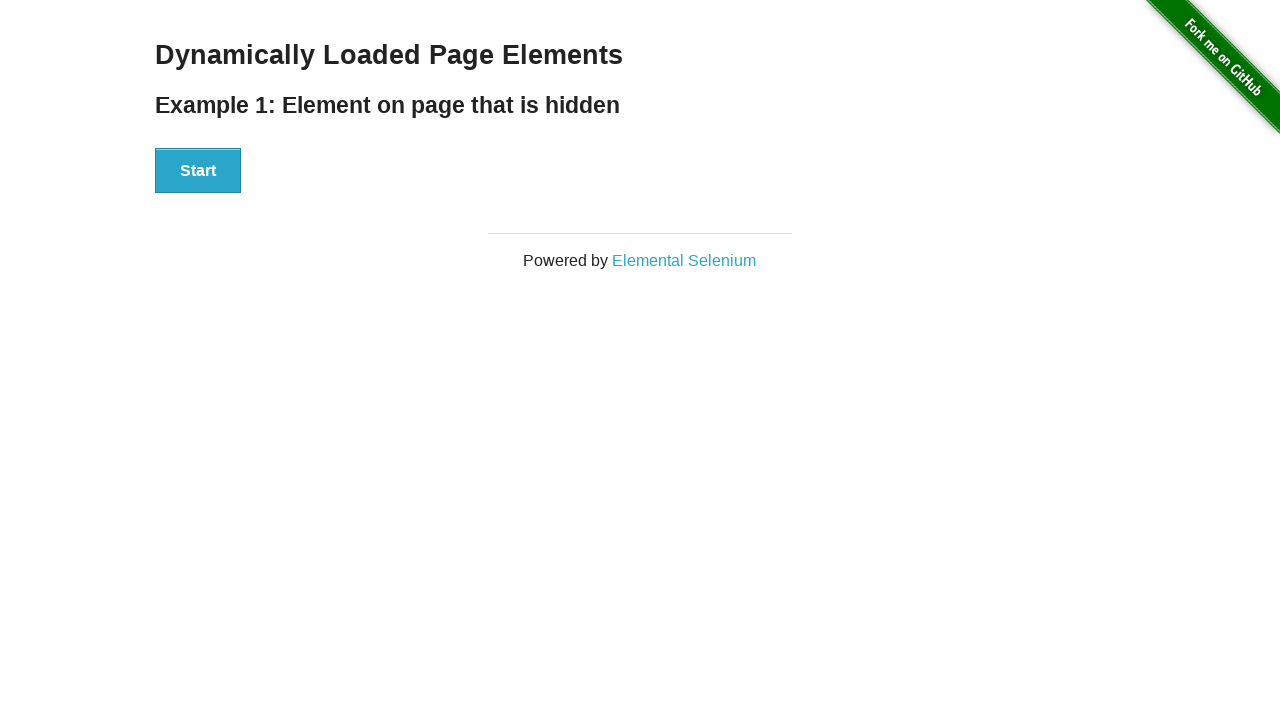

Clicked Start button to trigger dynamic loading at (198, 171) on xpath=//button[text()='Start']
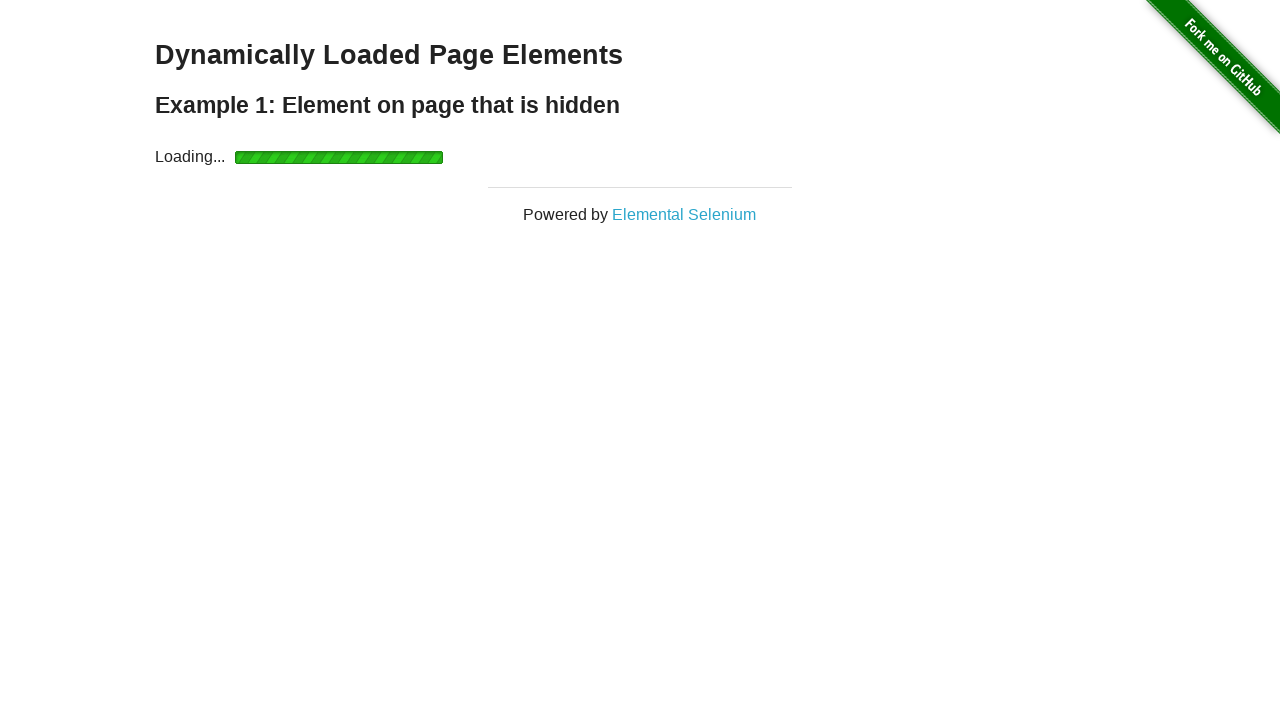

Waited for dynamically loaded 'Hello World!' content to appear
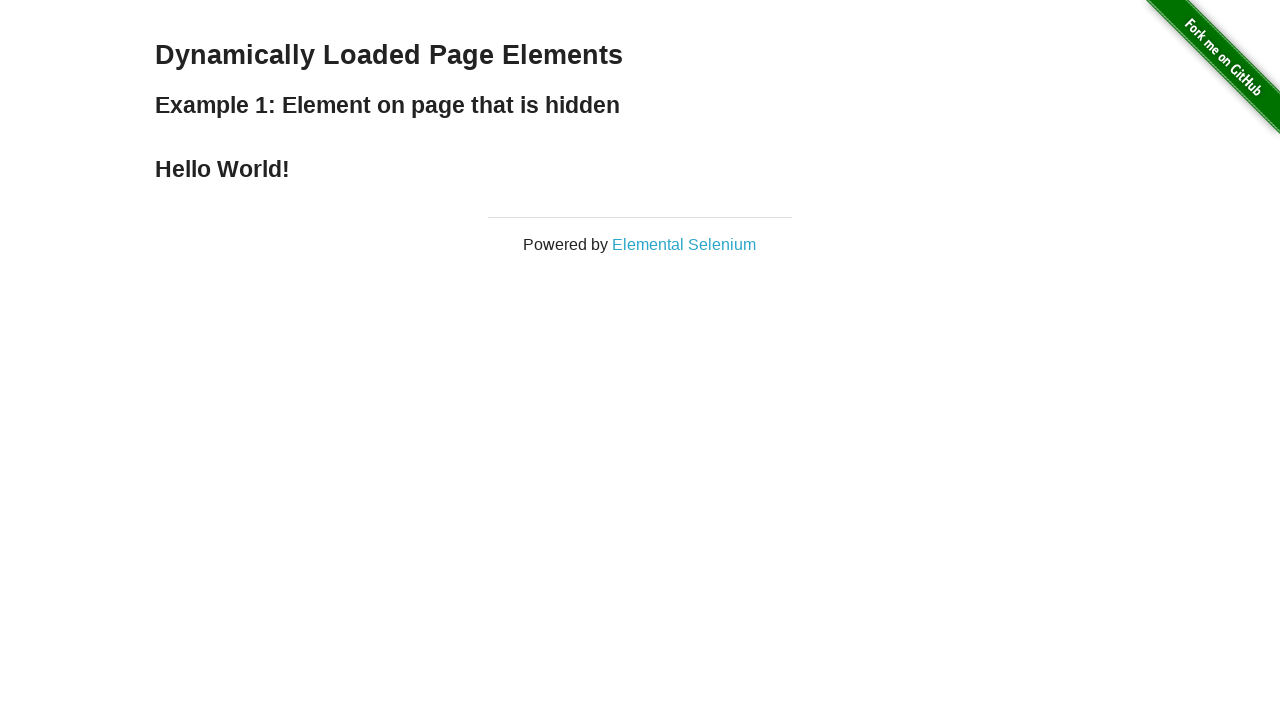

Refreshed the page
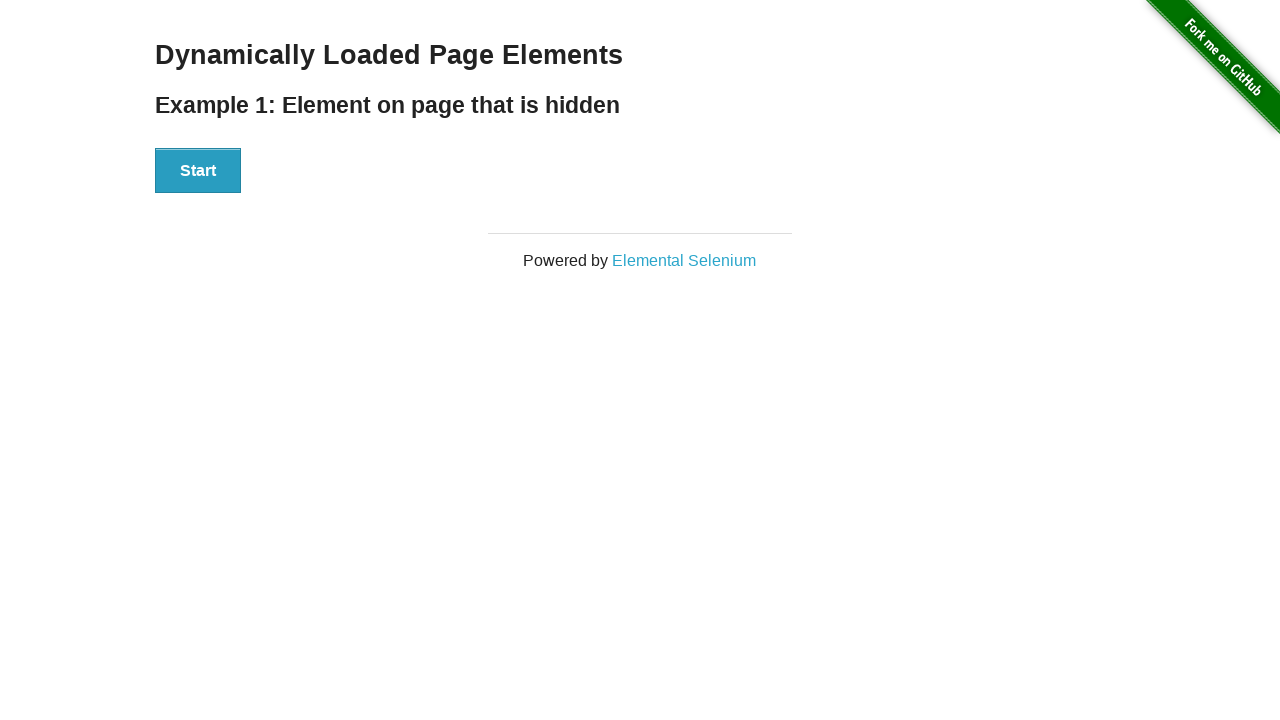

Clicked Start button again after page refresh at (198, 171) on xpath=//button[text()='Start']
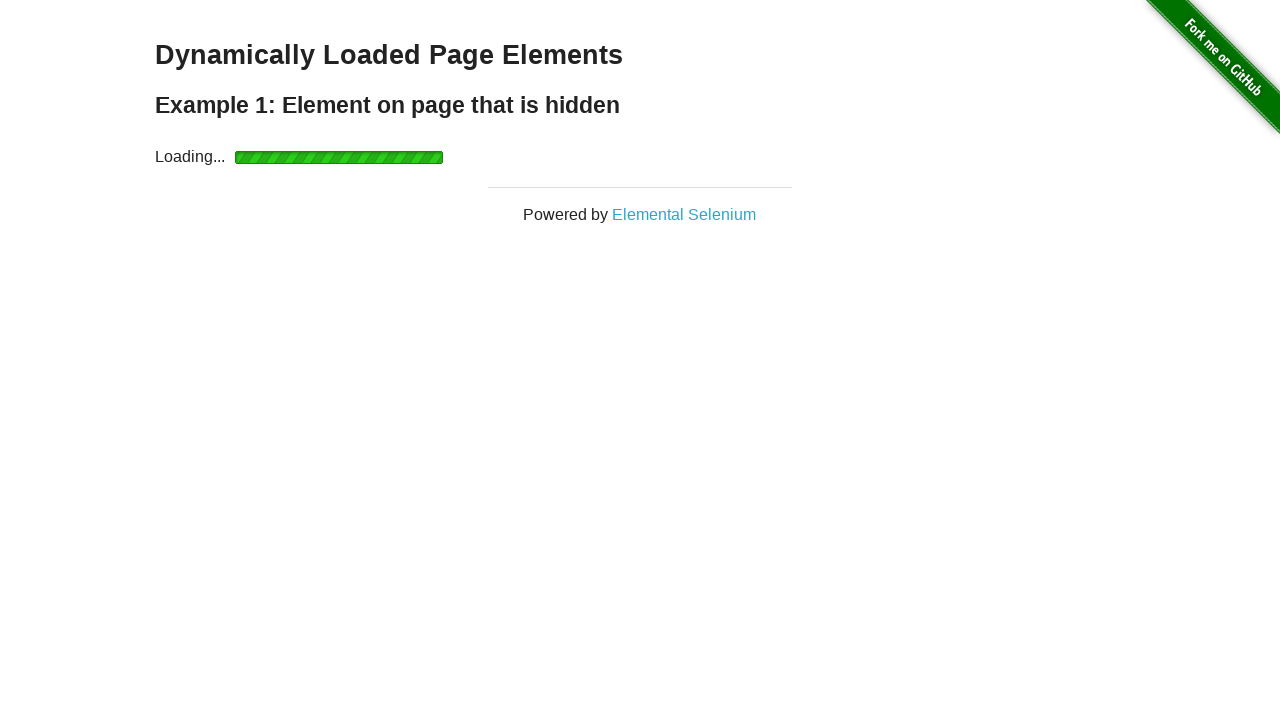

Waited for 'Hello World!' message to appear again
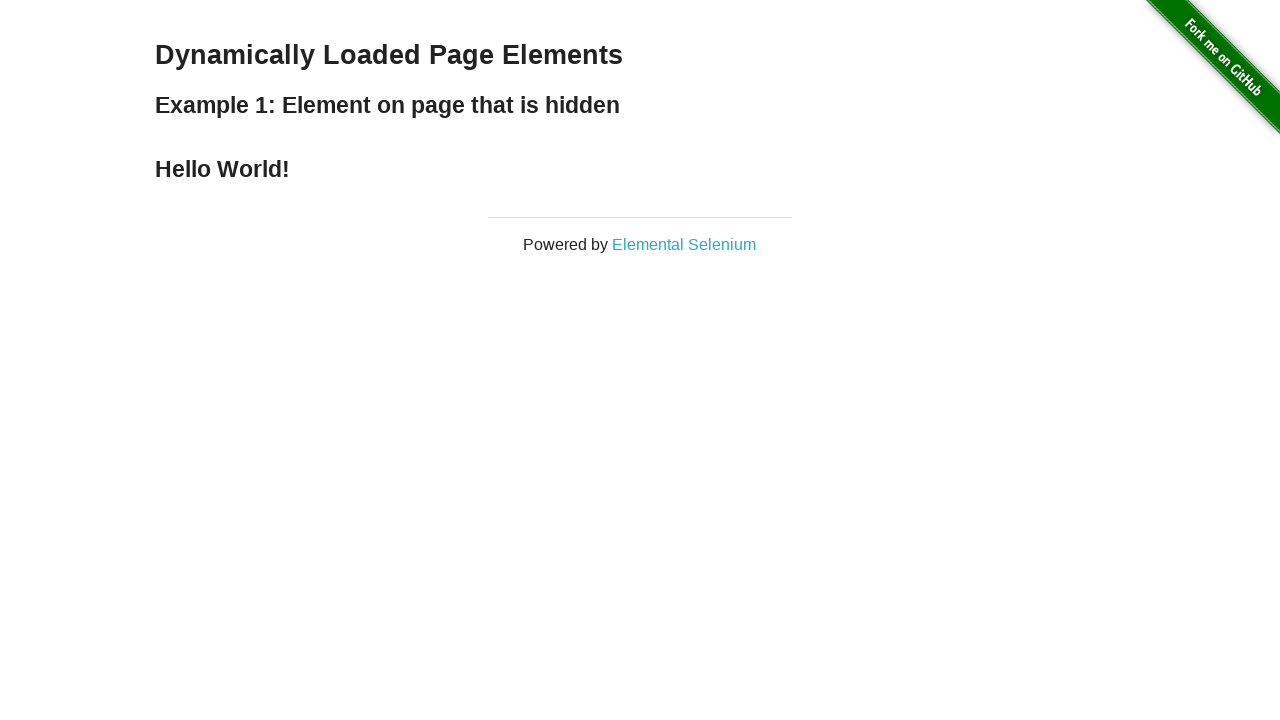

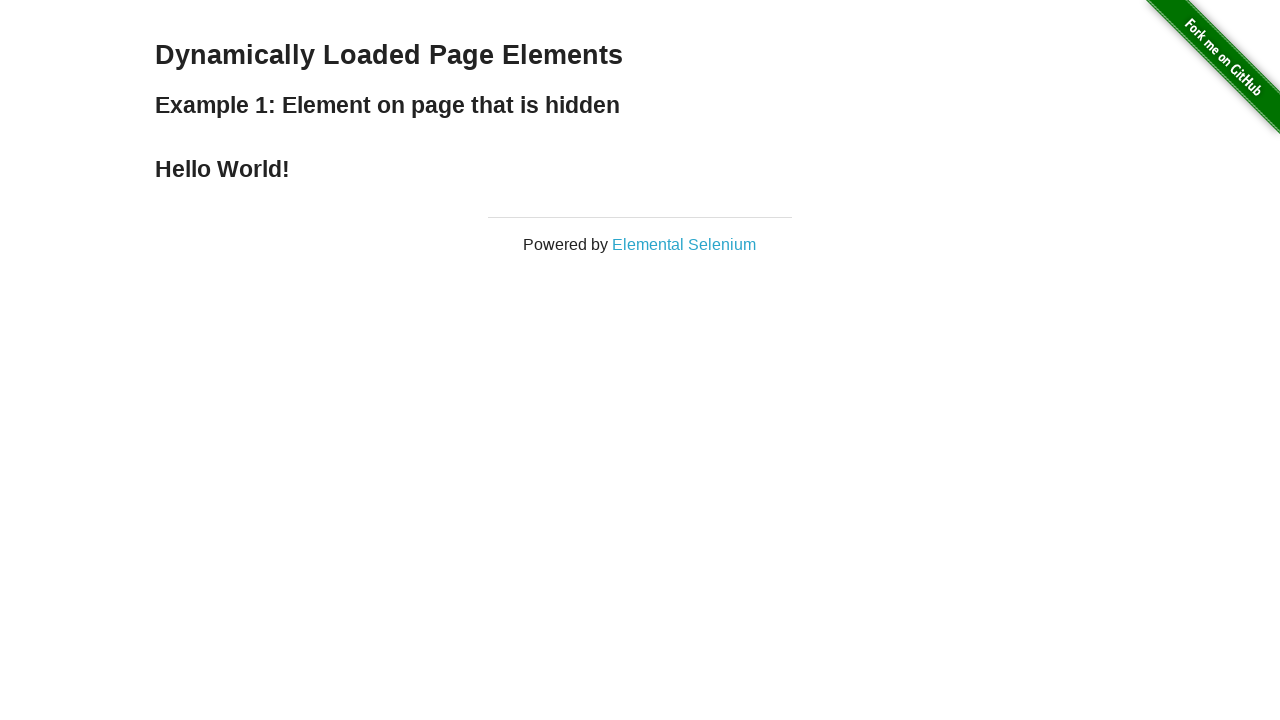